Calculates the sum of two numbers displayed on the page, selects the result from a dropdown menu, and submits the form

Starting URL: http://suninjuly.github.io/selects2.html

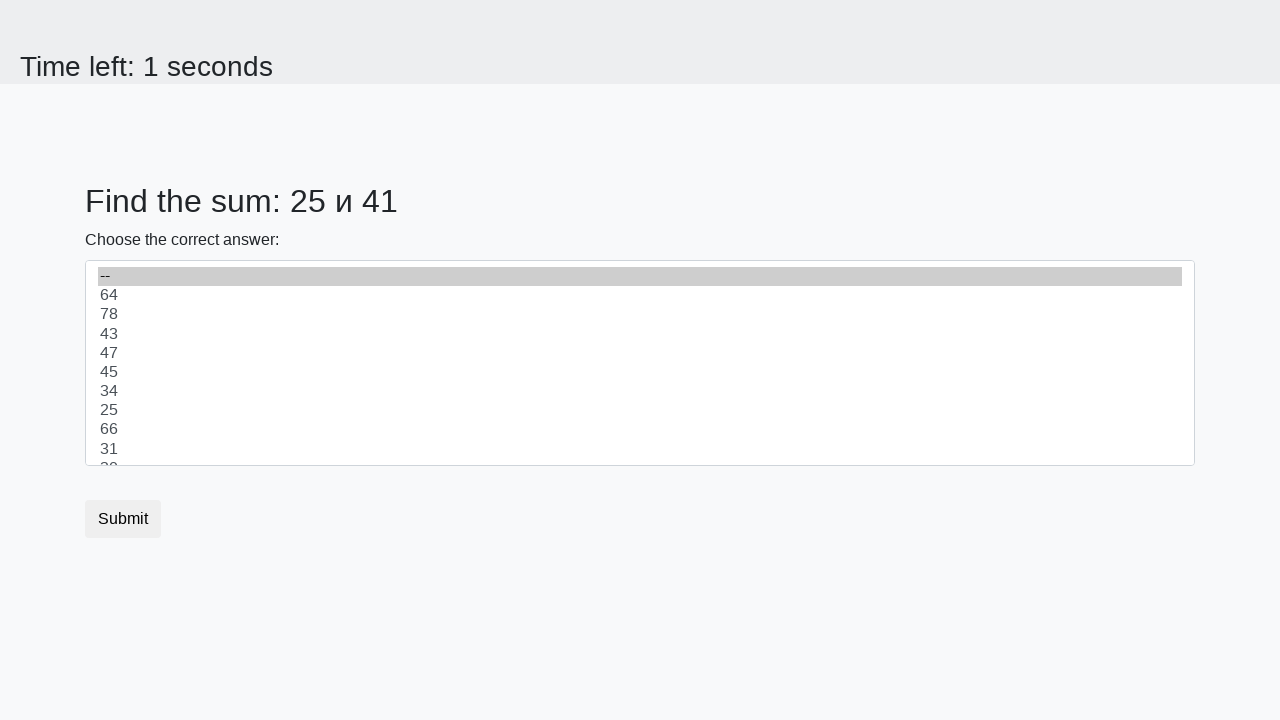

Retrieved first number from #num1 element
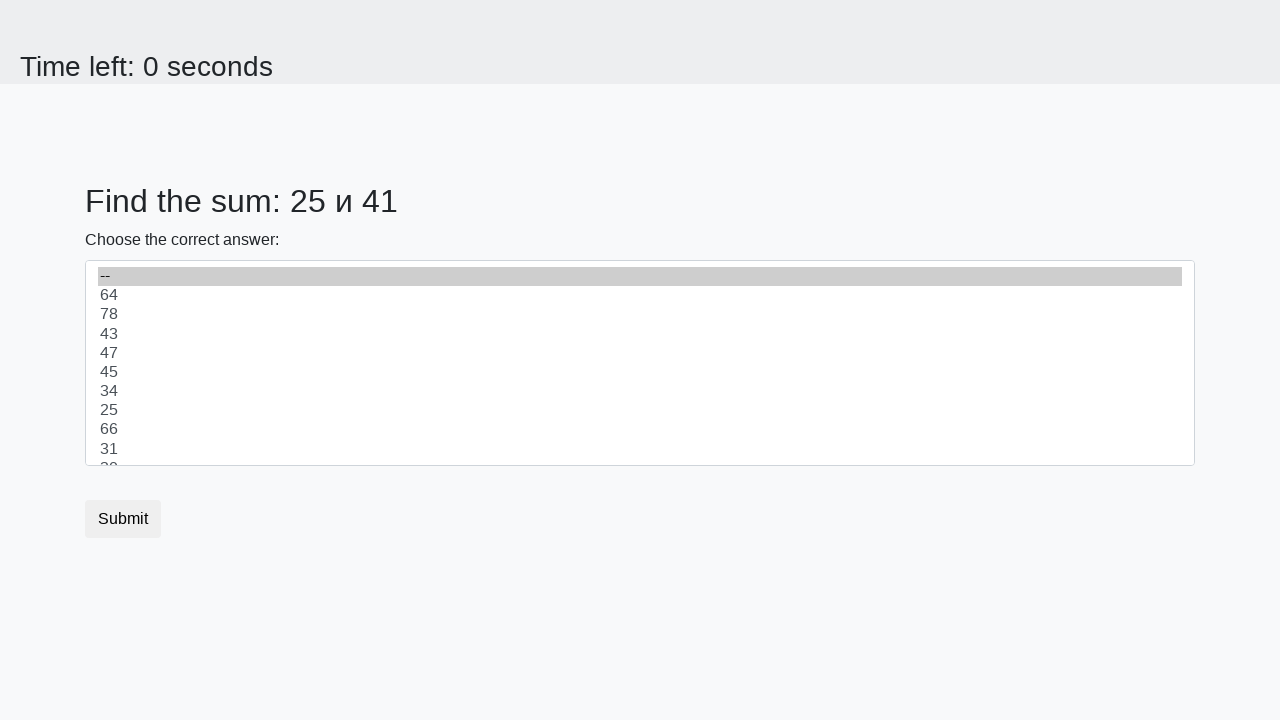

Retrieved second number from #num2 element
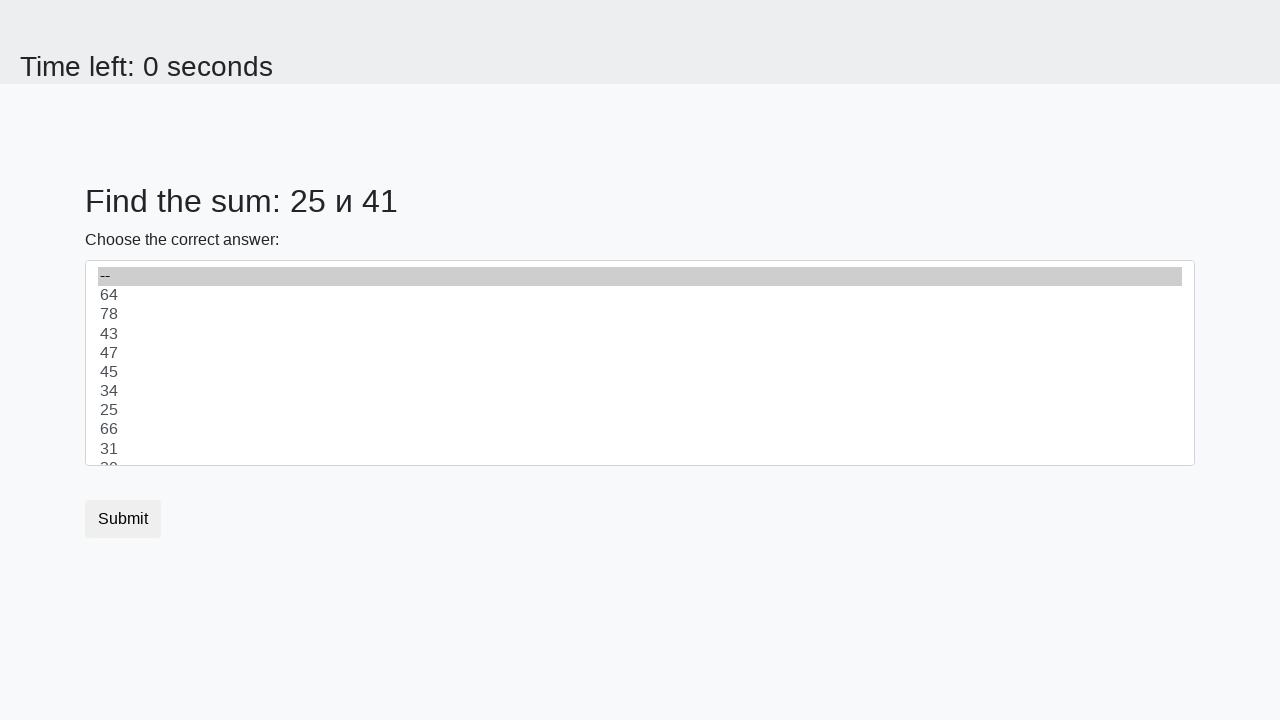

Calculated sum: 25 + 41 = 66
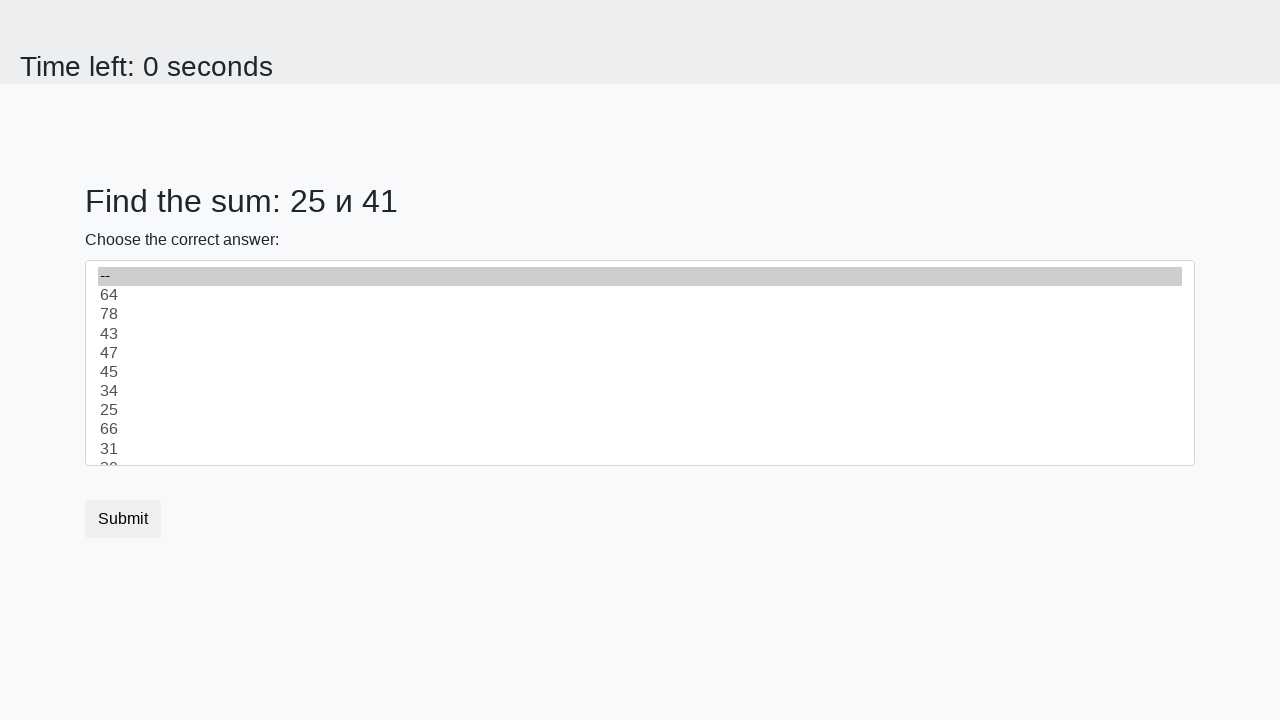

Selected 66 from dropdown menu on select
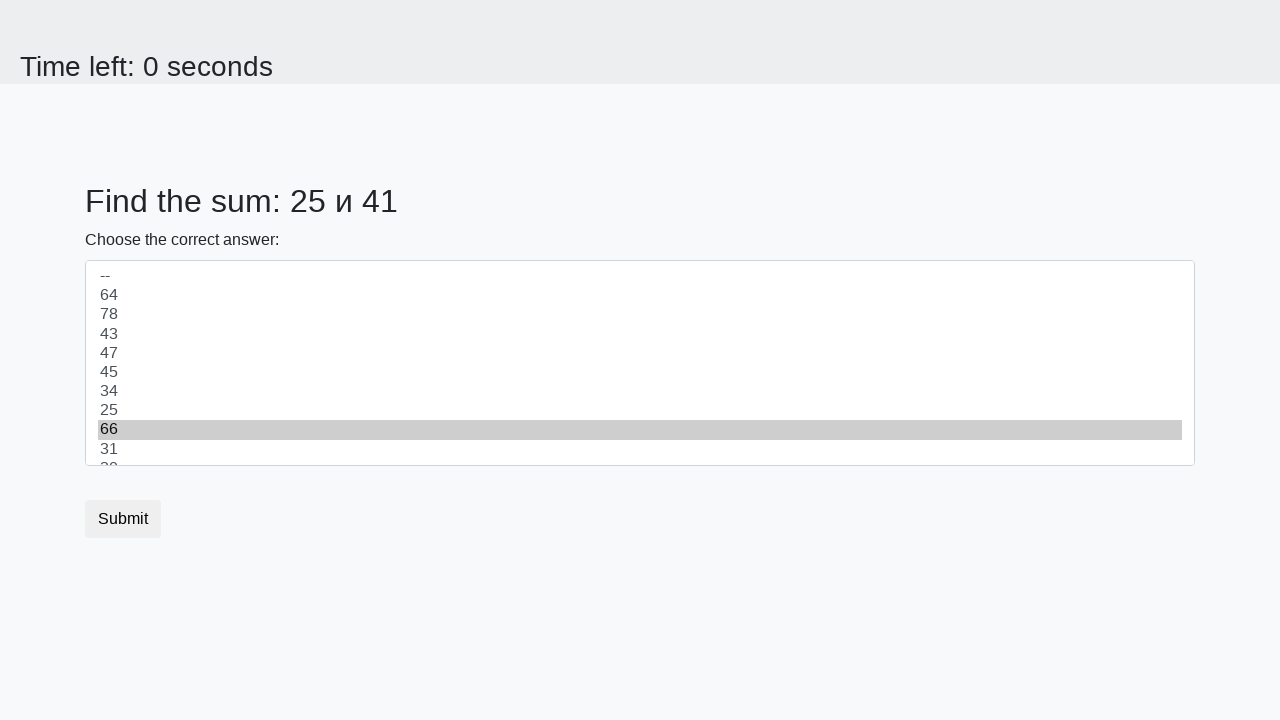

Clicked submit button to submit the form at (123, 519) on button
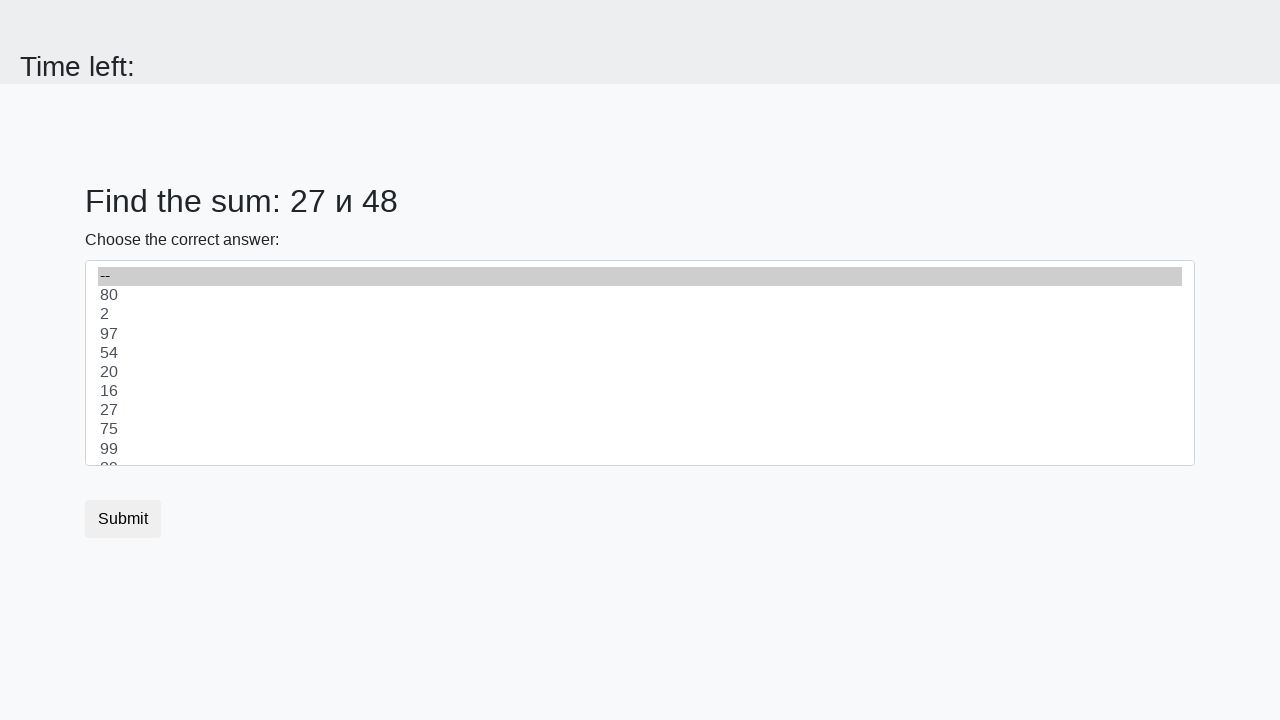

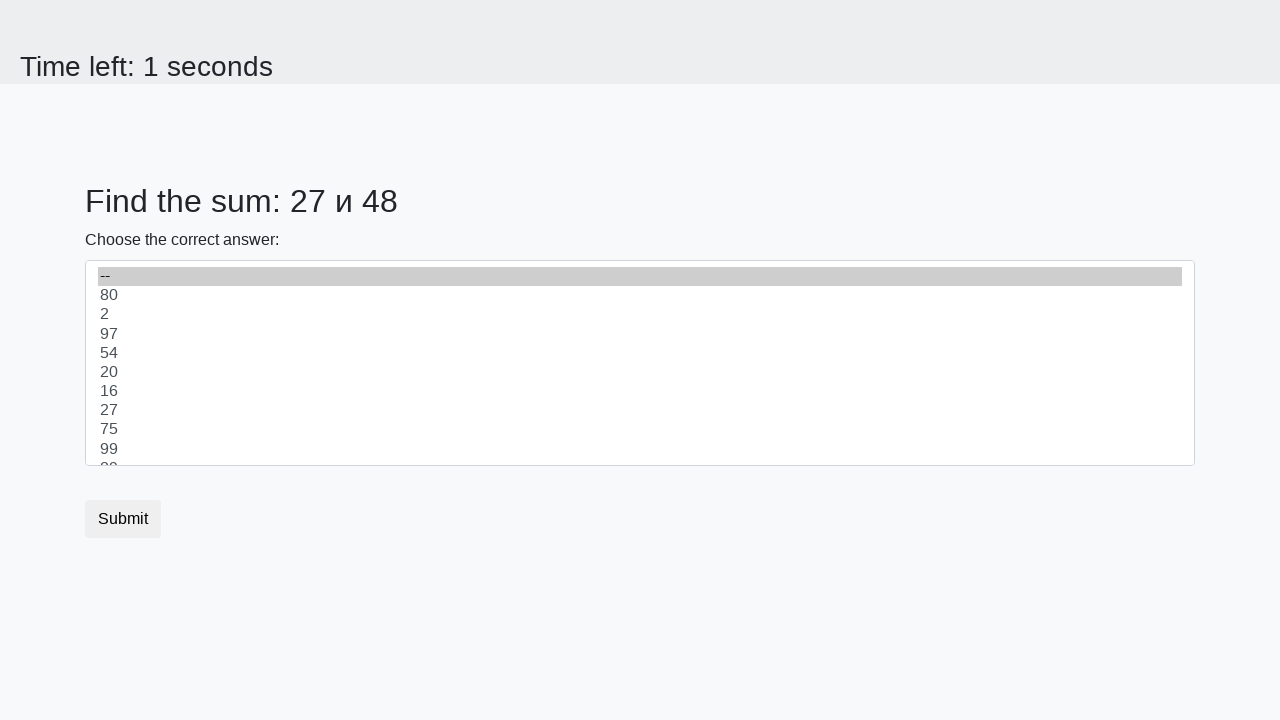